Tests the word counter website by entering a phrase and checking the displayed word/character count result

Starting URL: https://wordcounter.net/

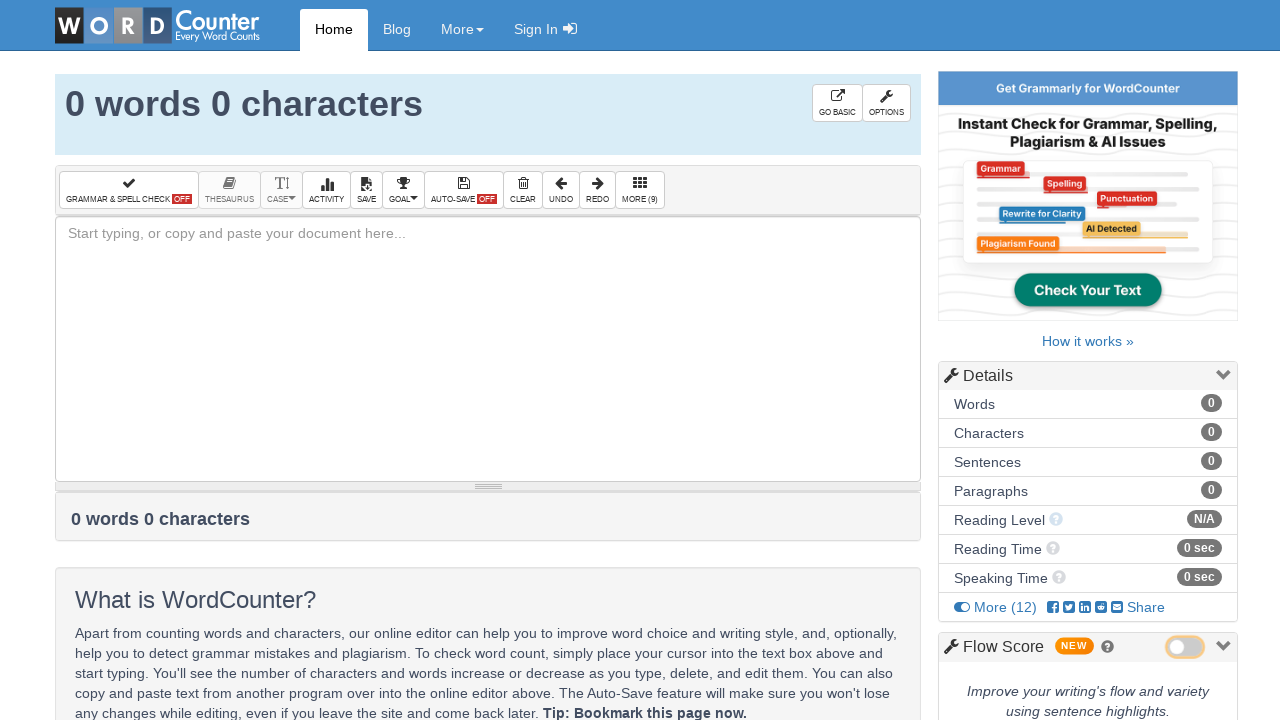

Clicked on textarea to focus it at (488, 349) on textarea
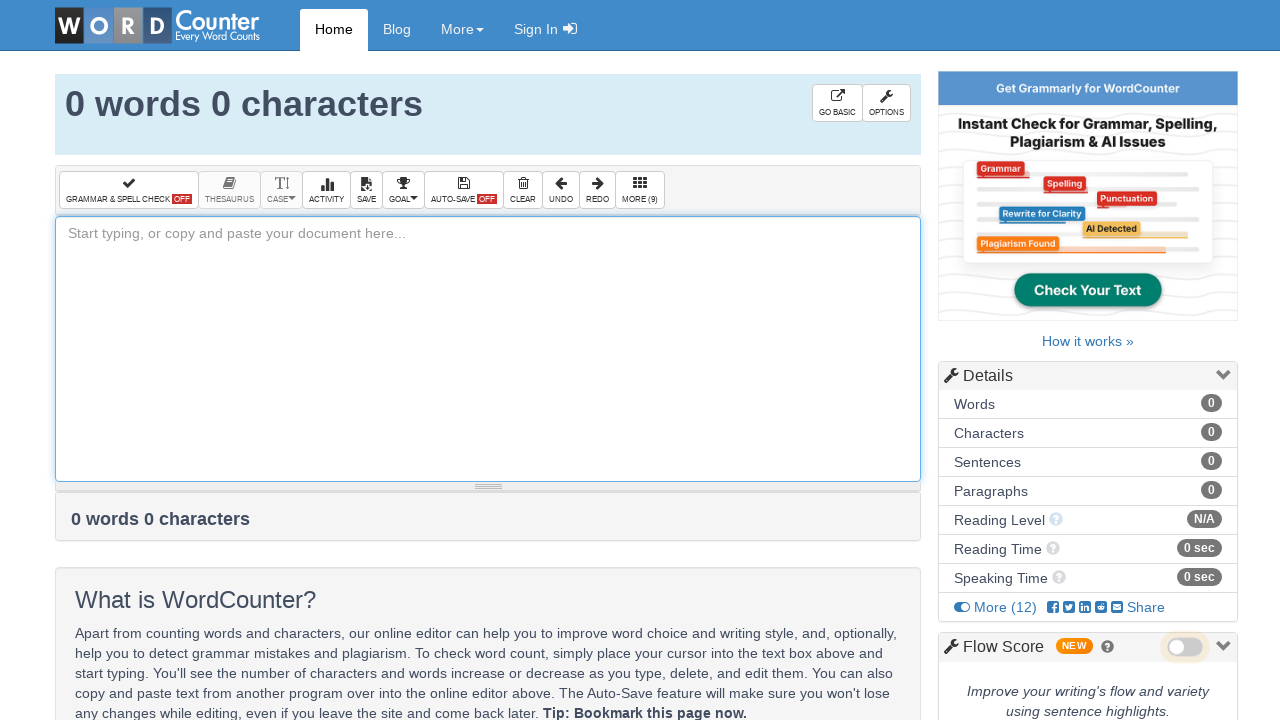

Filled textarea with test phrase for word counting on textarea
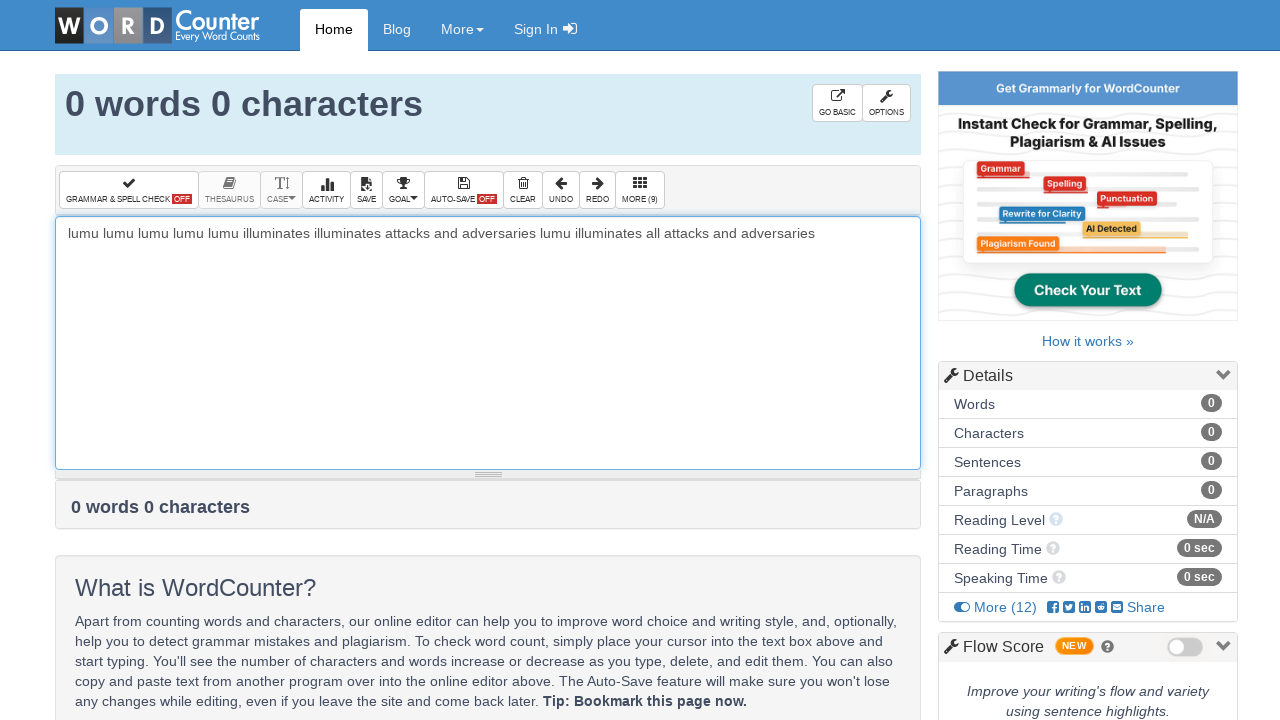

Waited 2000ms for word counter to process the input
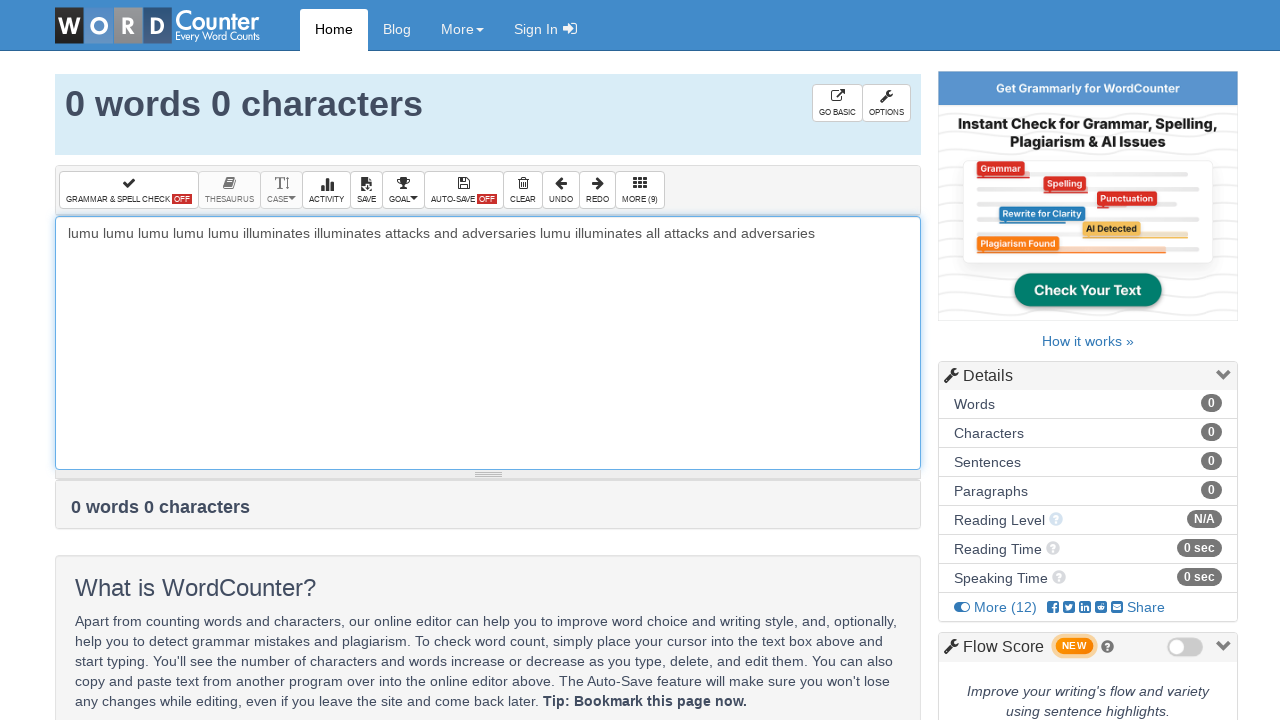

Word counter results element loaded and visible
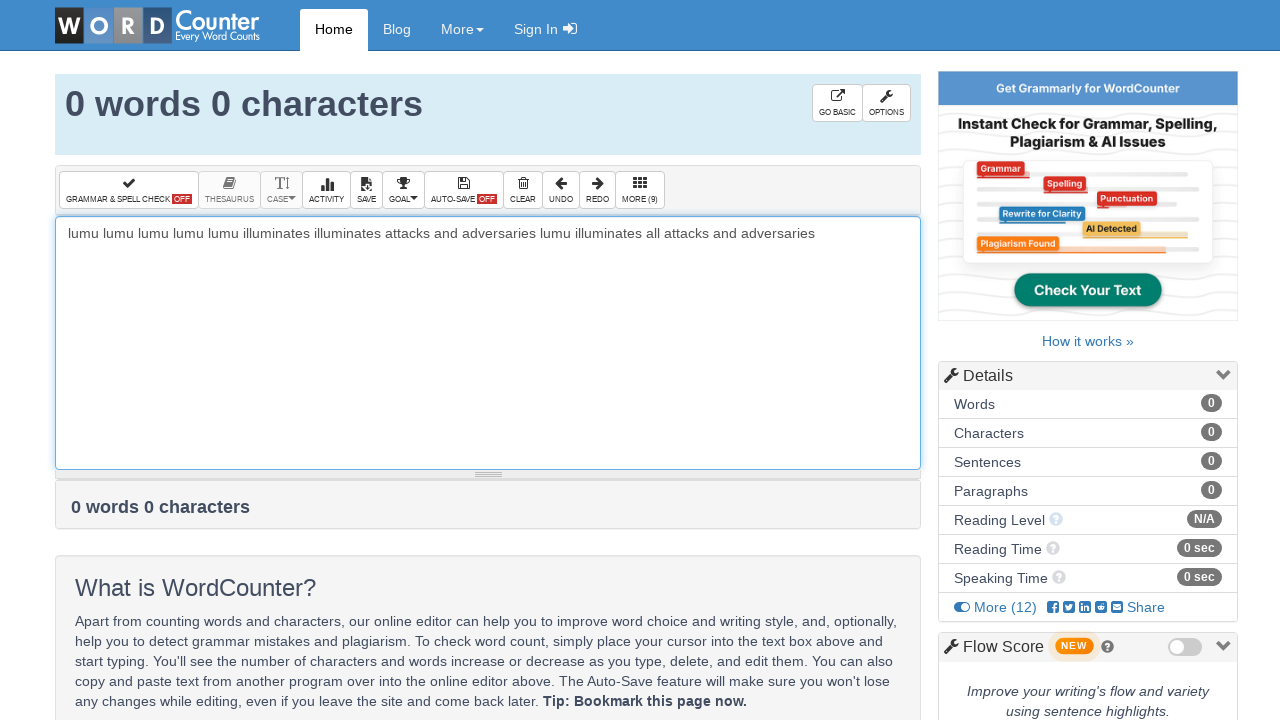

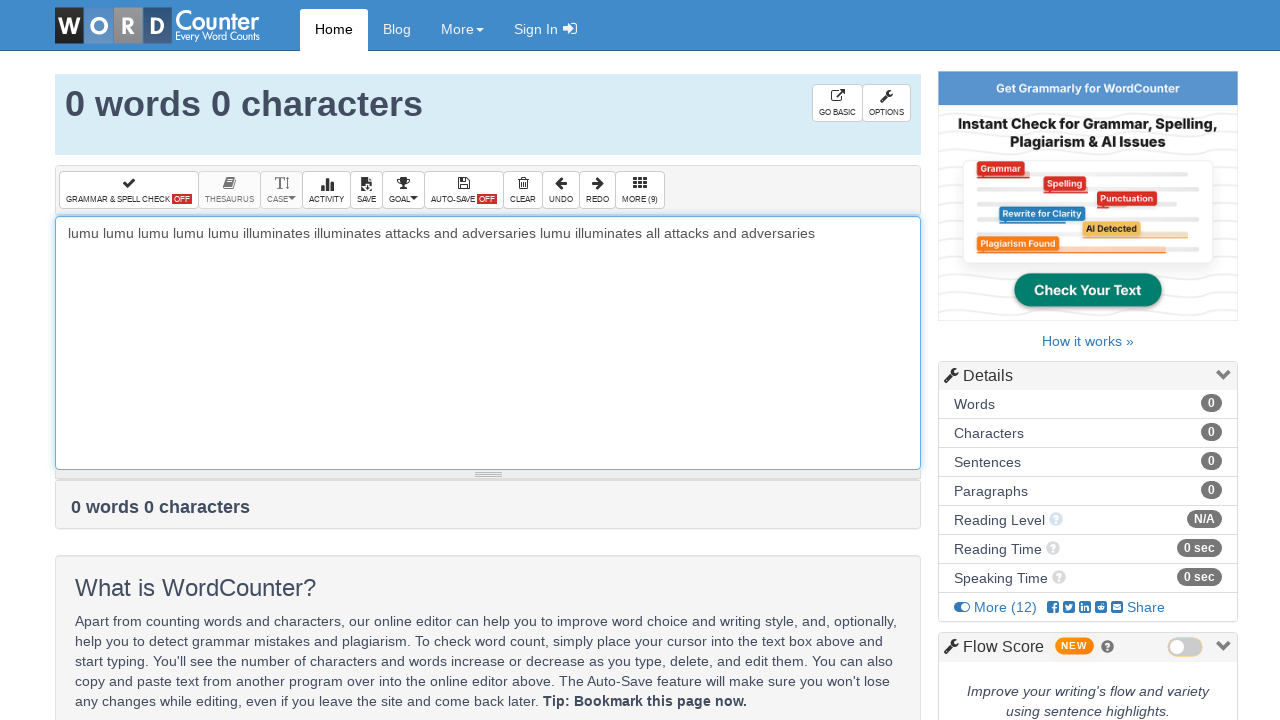